Tests the Automation Exercise website by verifying links exist on the homepage, clicking on Products link, and verifying the special offer image is displayed on the products page.

Starting URL: https://www.automationexercise.com/

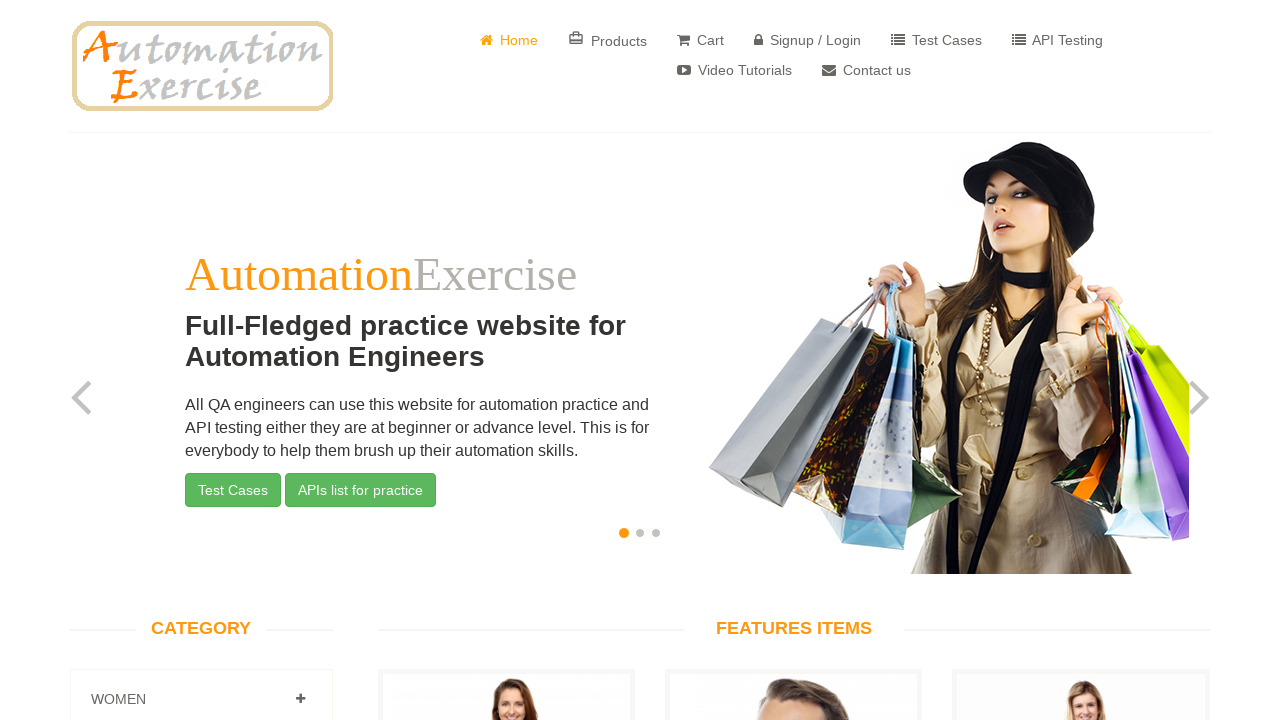

Waited for links to be present on homepage
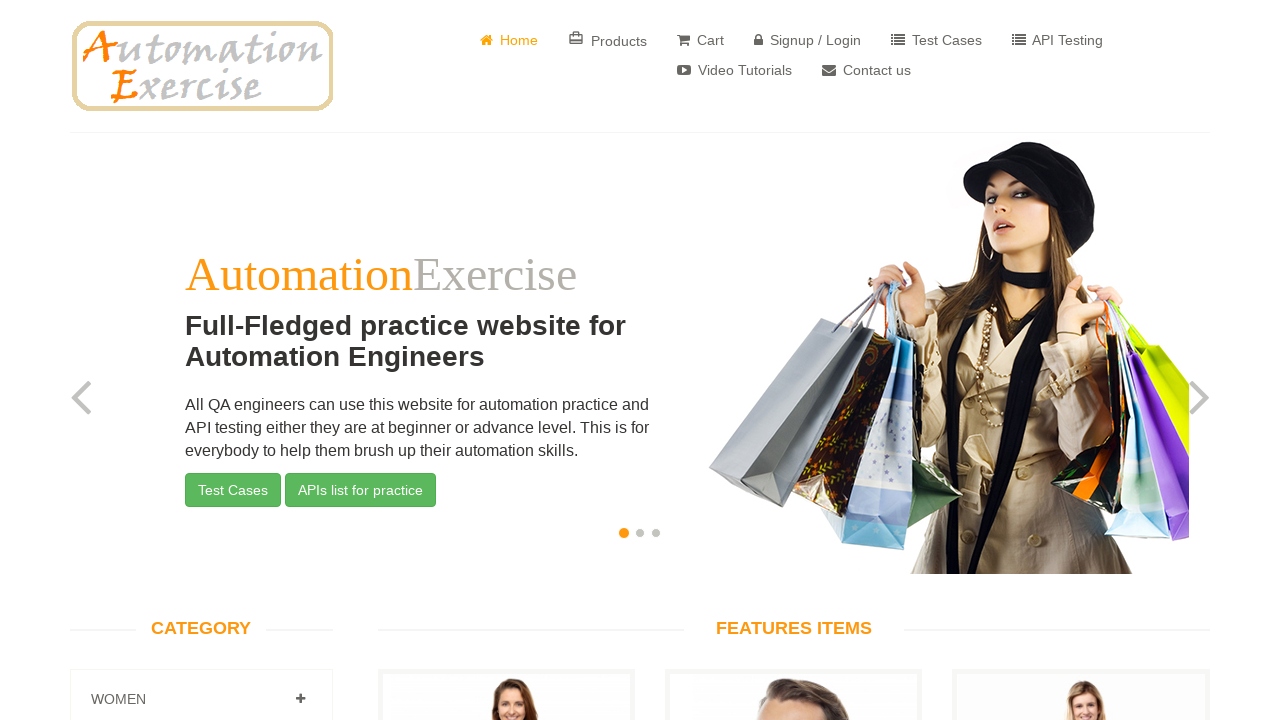

Clicked on Products link at (608, 40) on a:has-text('Products')
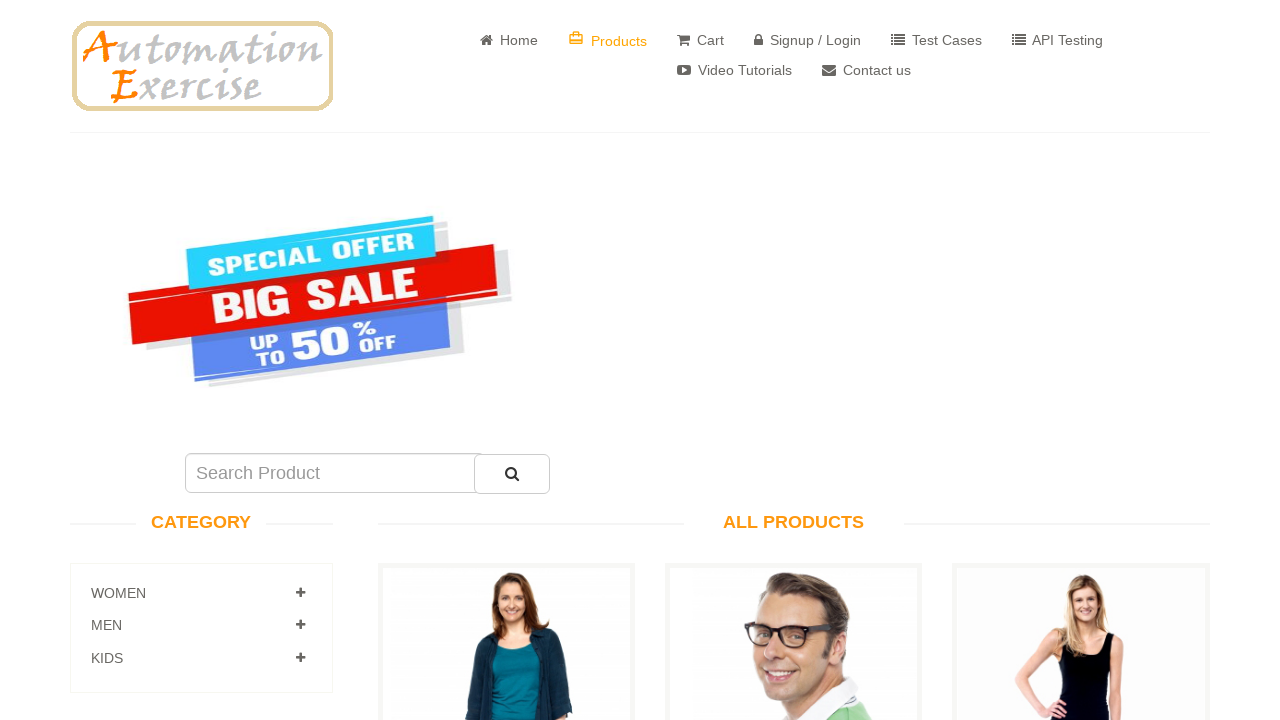

Waited for special offer image to load on products page
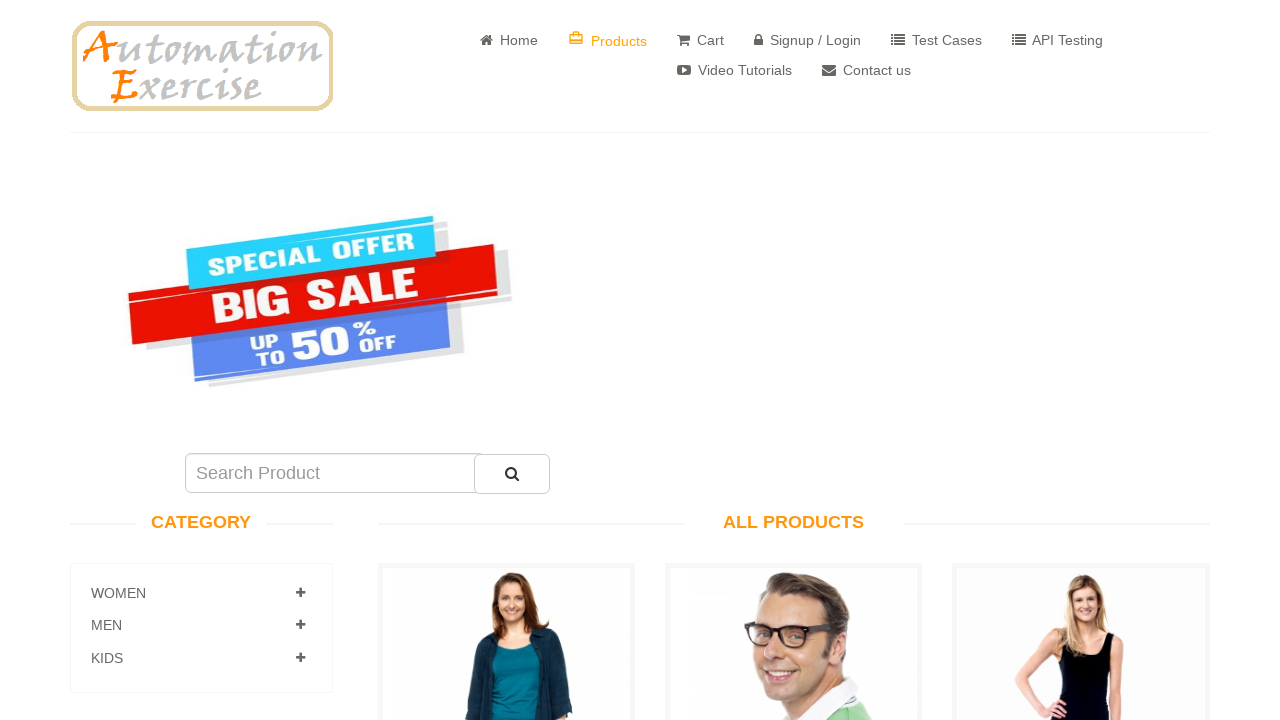

Located special offer image element
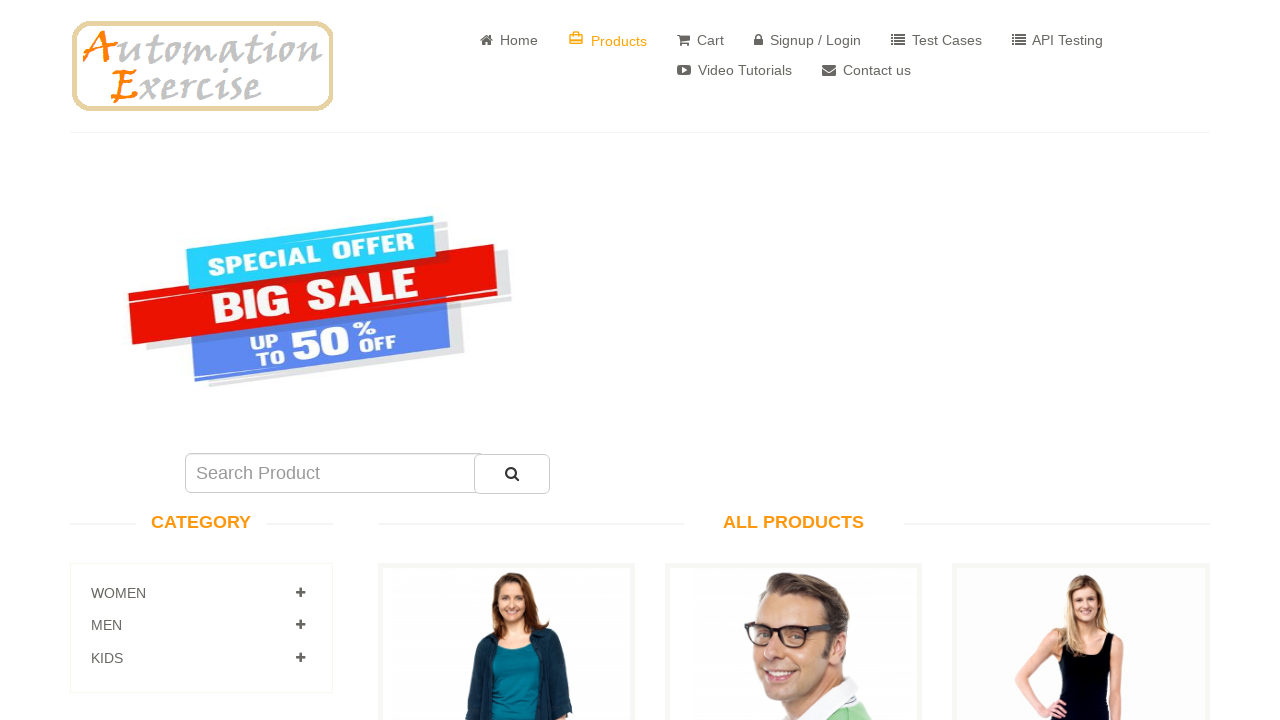

Verified special offer image is visible
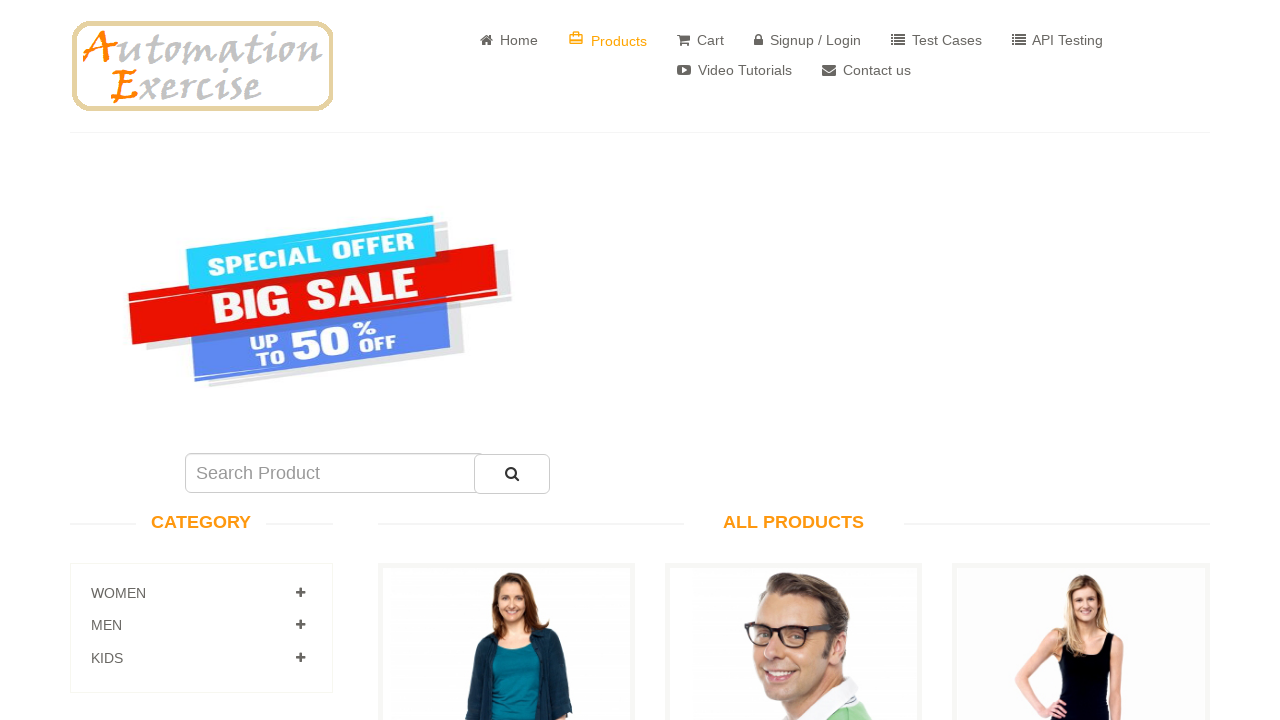

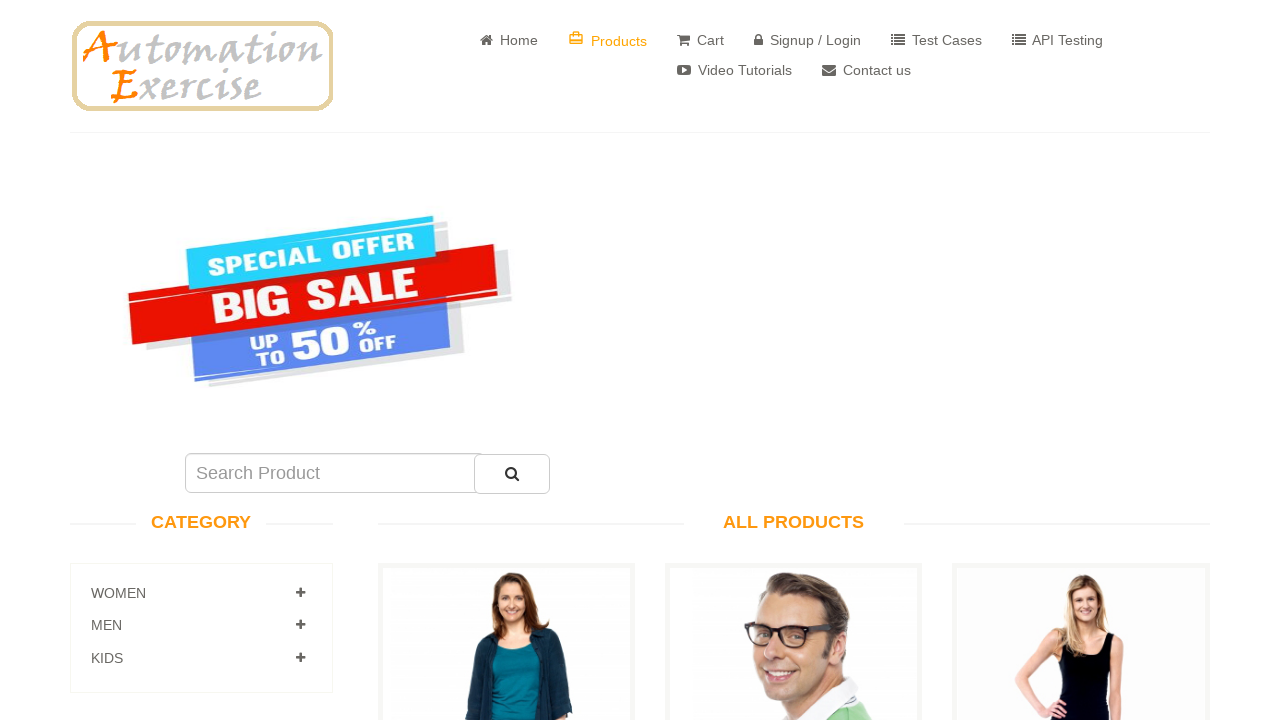